Tests a registration form by filling in first name, last name, and email fields, then submitting the form and verifying the success message

Starting URL: http://suninjuly.github.io/registration1.html

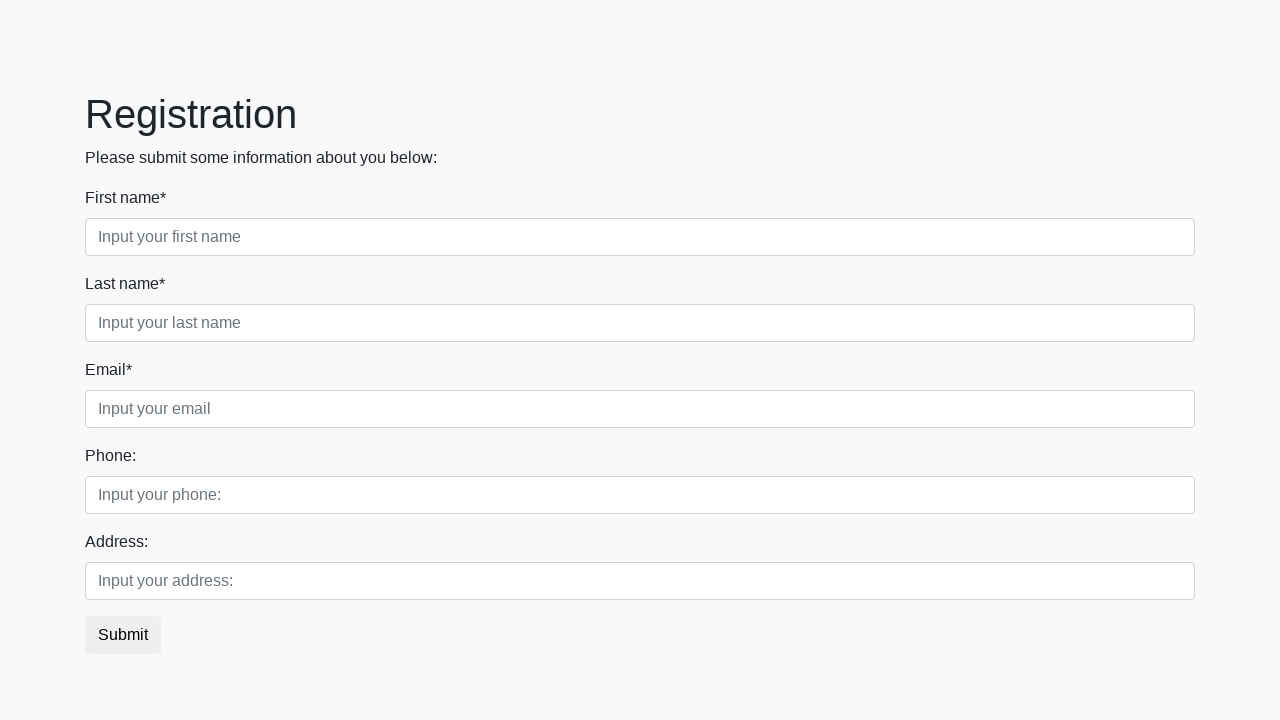

Filled first name field with 'Maria' on .first
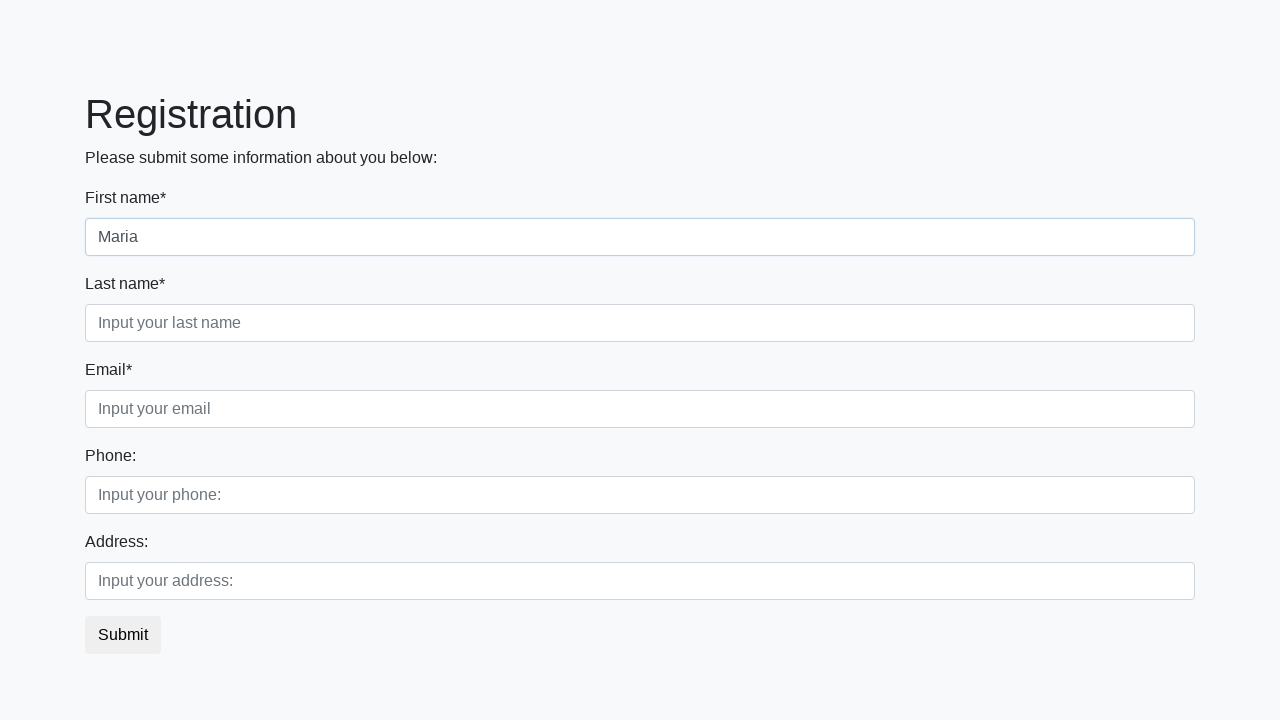

Filled last name field with 'Petrova' on .second
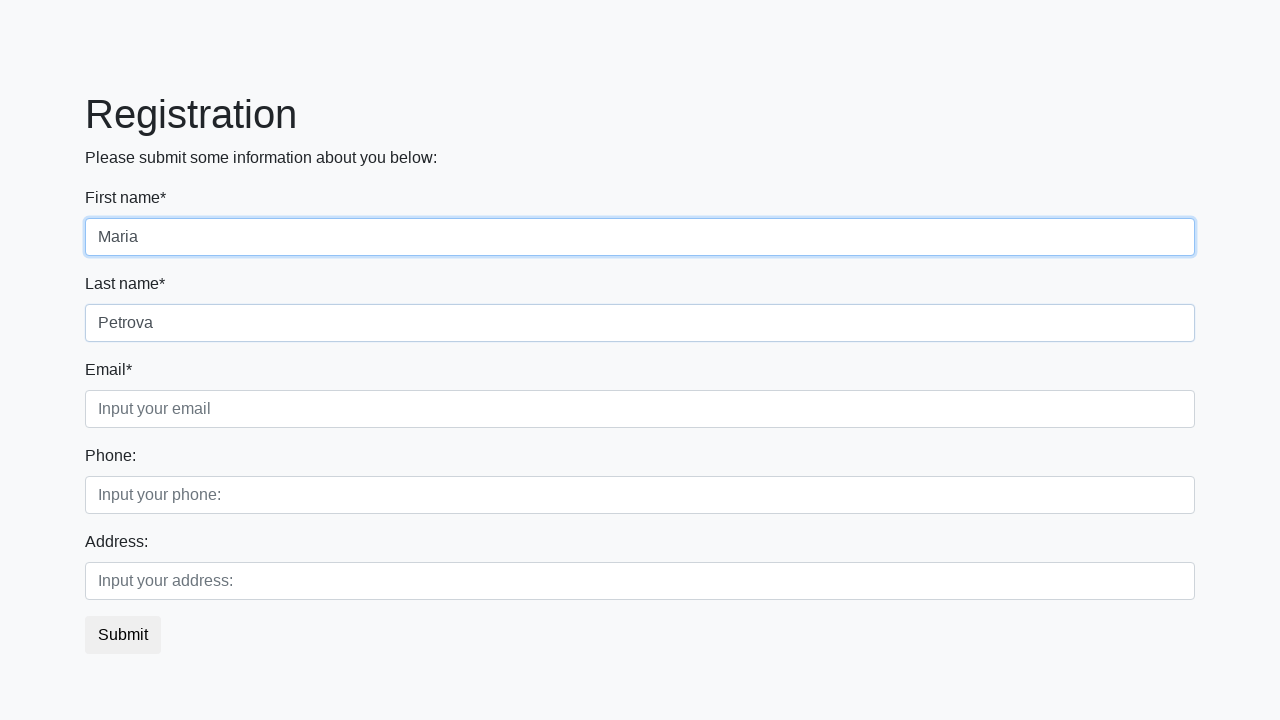

Filled email field with 'maria.petrova@testmail.com' on .third
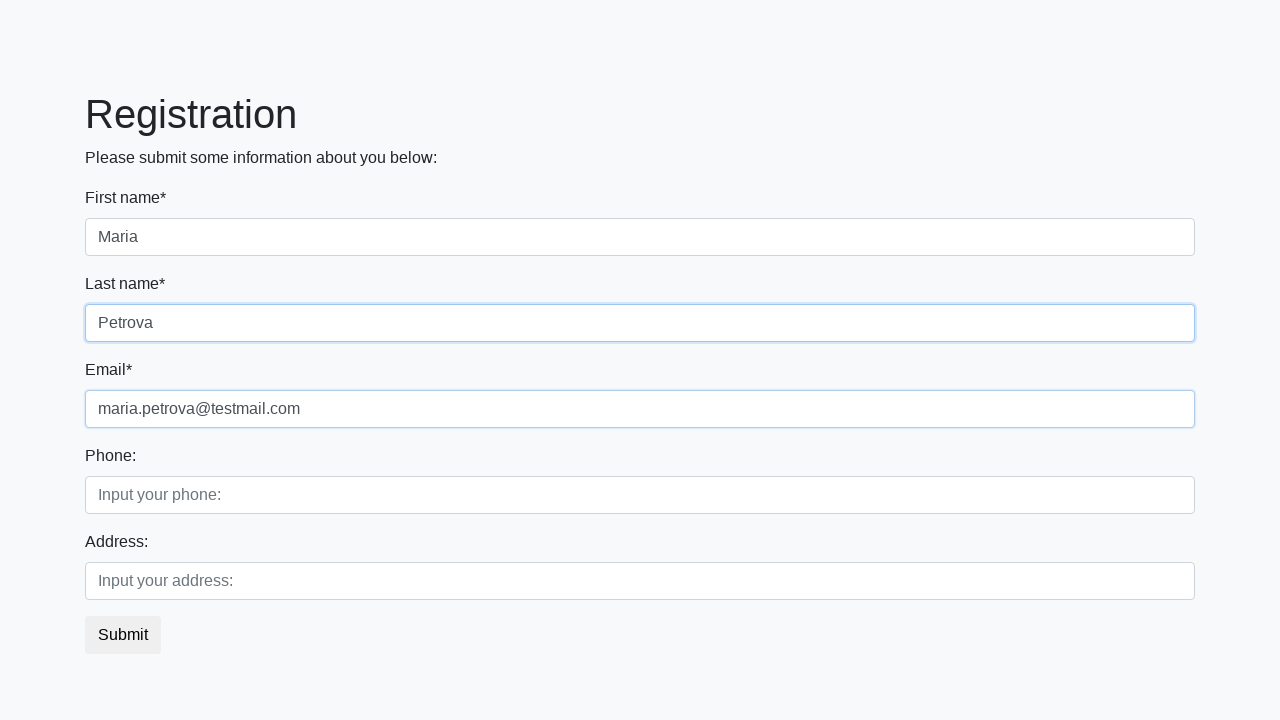

Clicked submit button to register at (123, 635) on button.btn
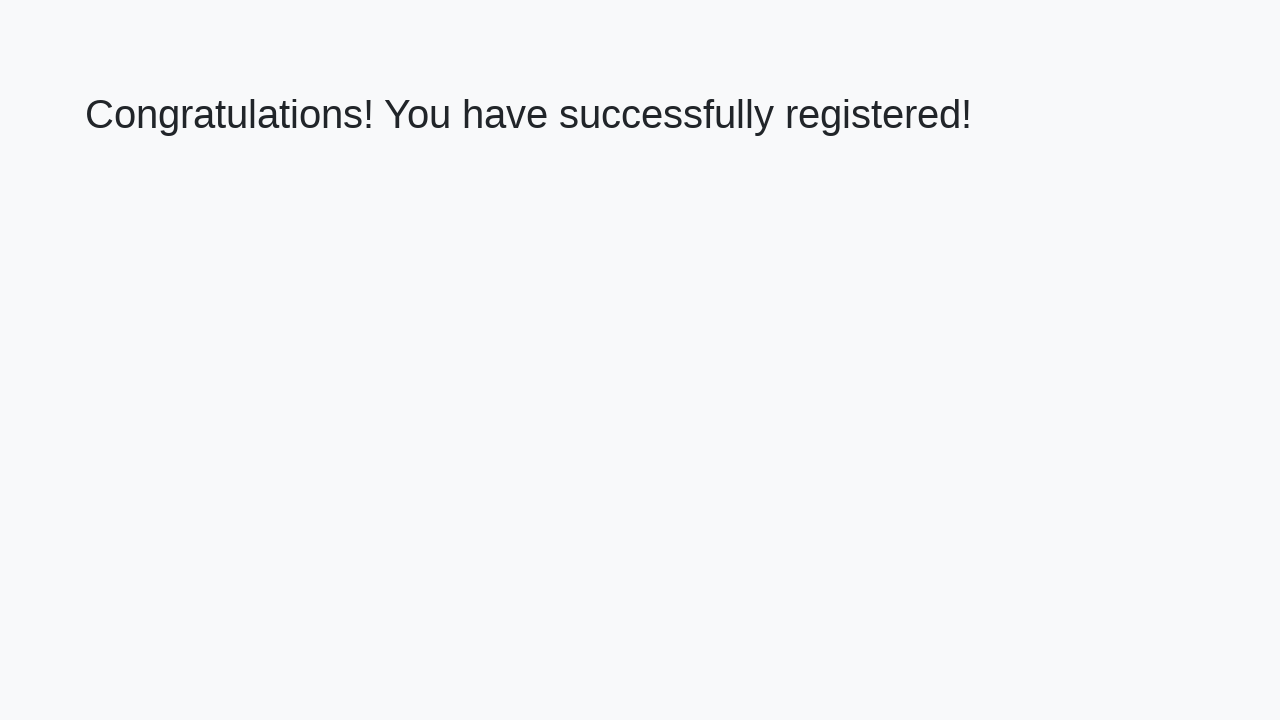

Success message heading loaded
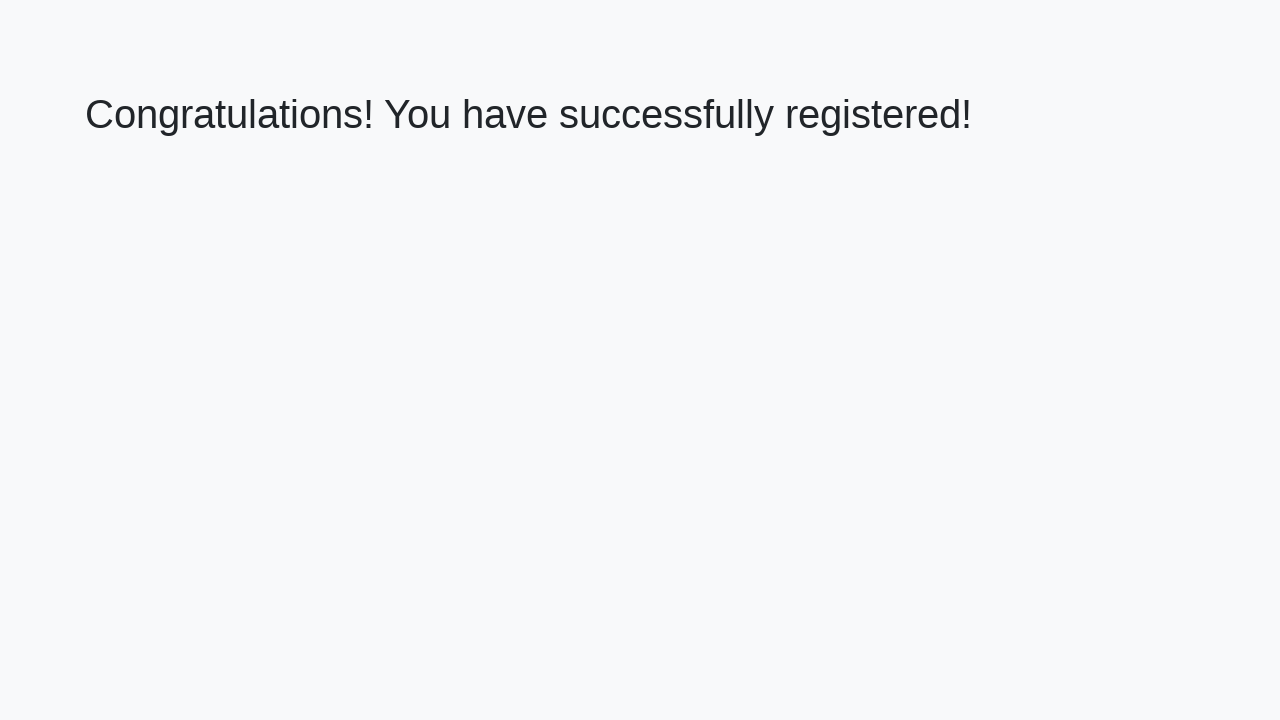

Retrieved success message text
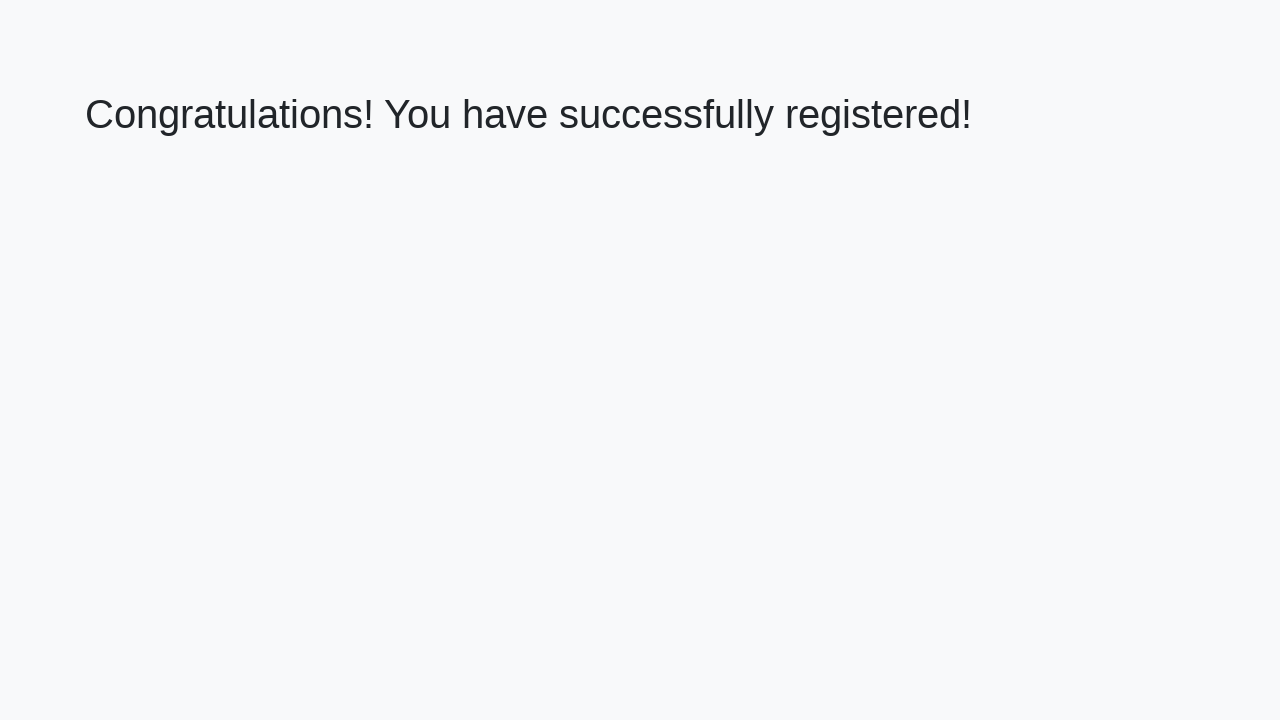

Verified success message: 'Congratulations! You have successfully registered!'
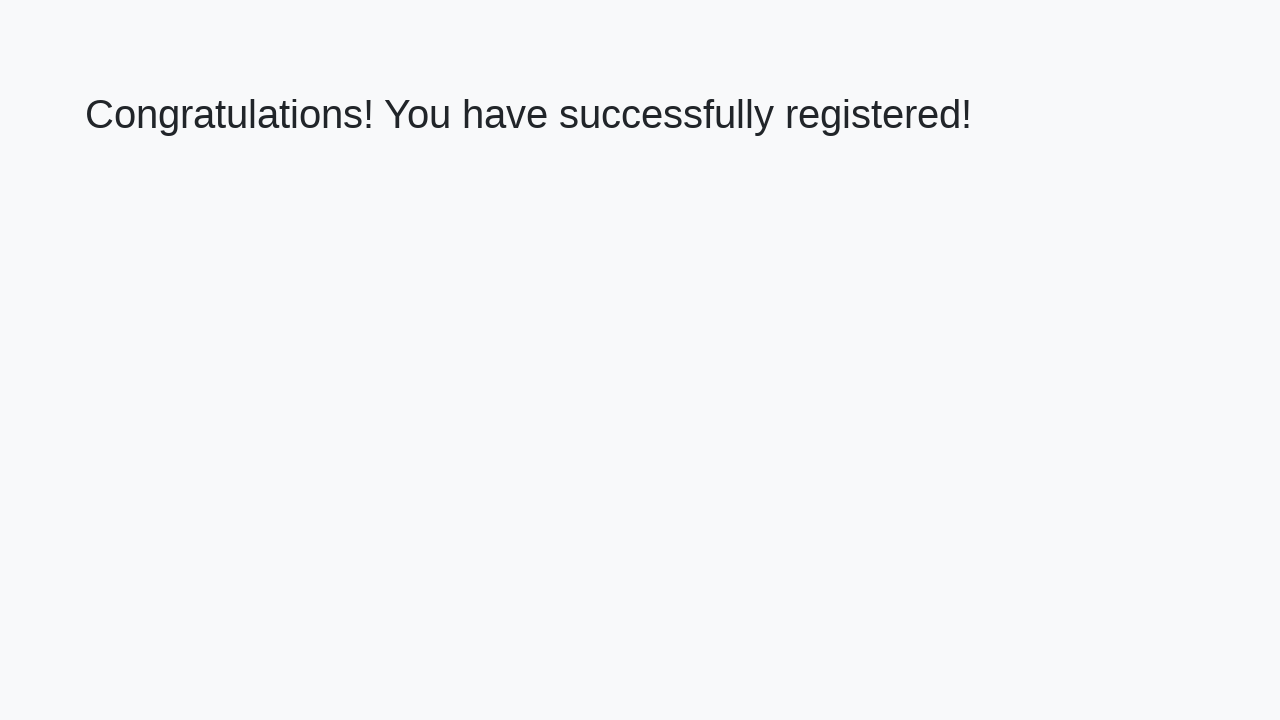

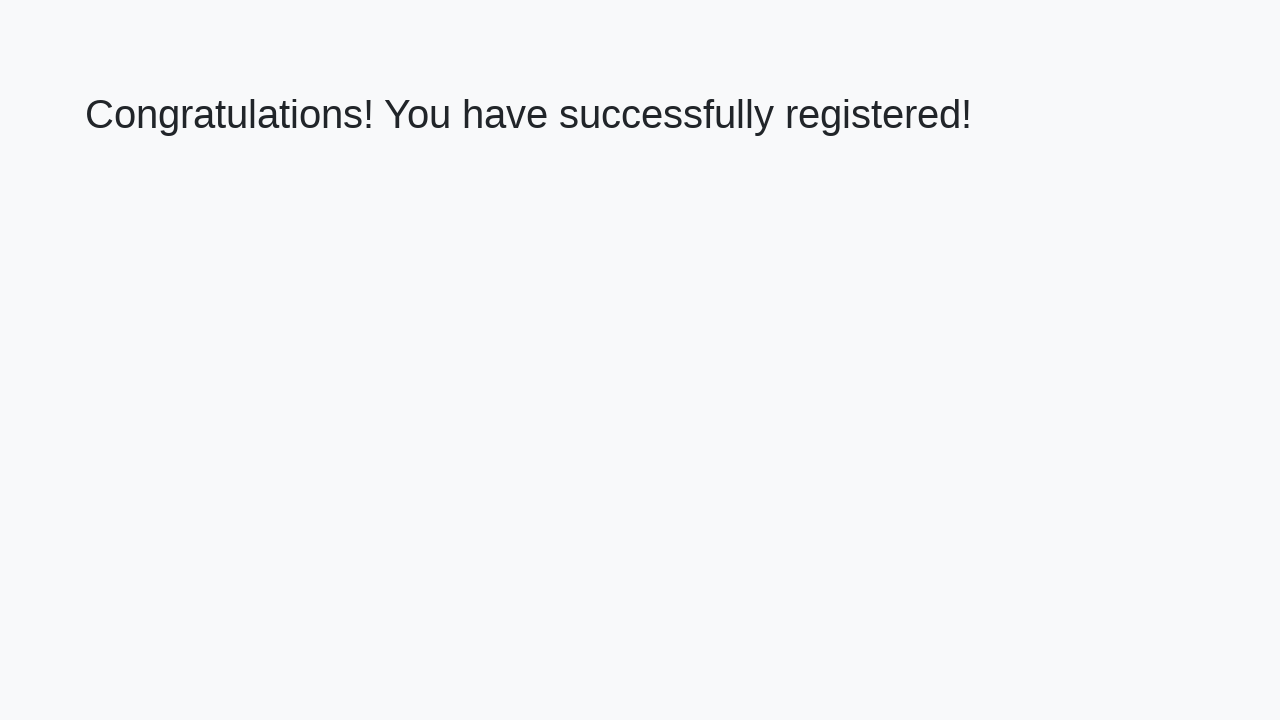